Tests basic page interaction on the Altoro Mutual demo site by clicking on a font element and then clicking on the user ID input field.

Starting URL: http://demo.testfire.net/

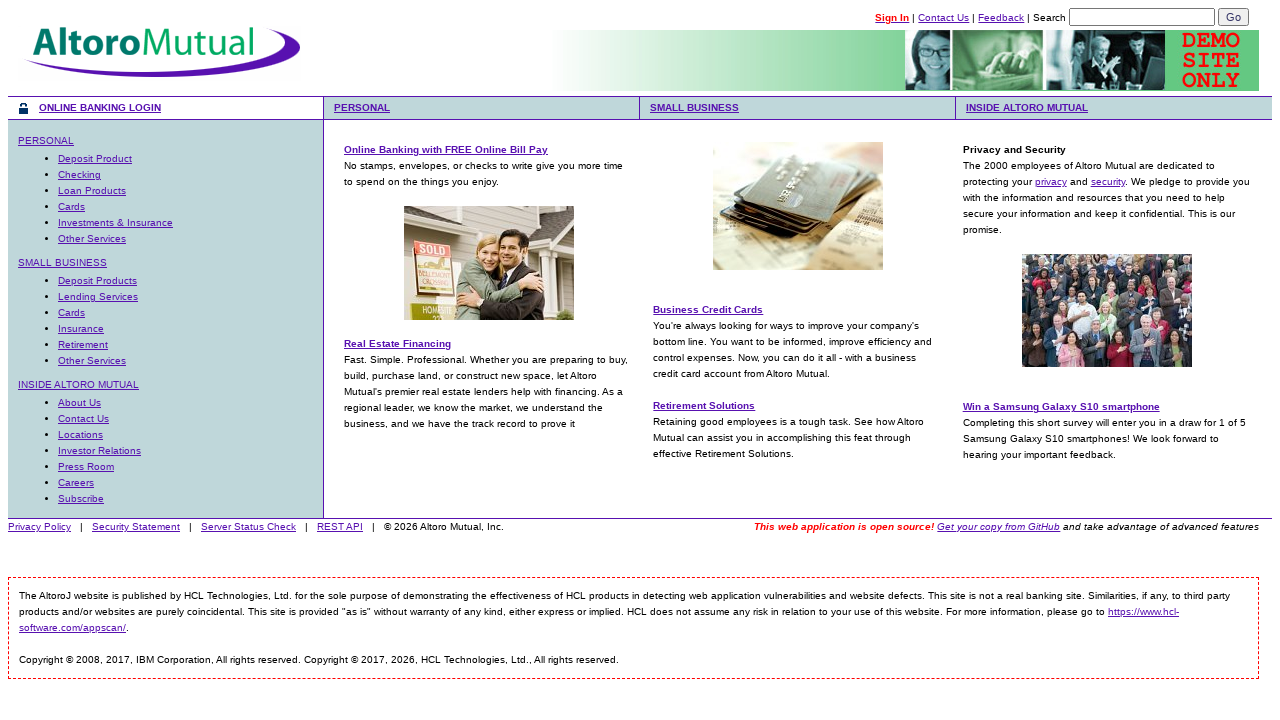

Set viewport size to 1936x1056
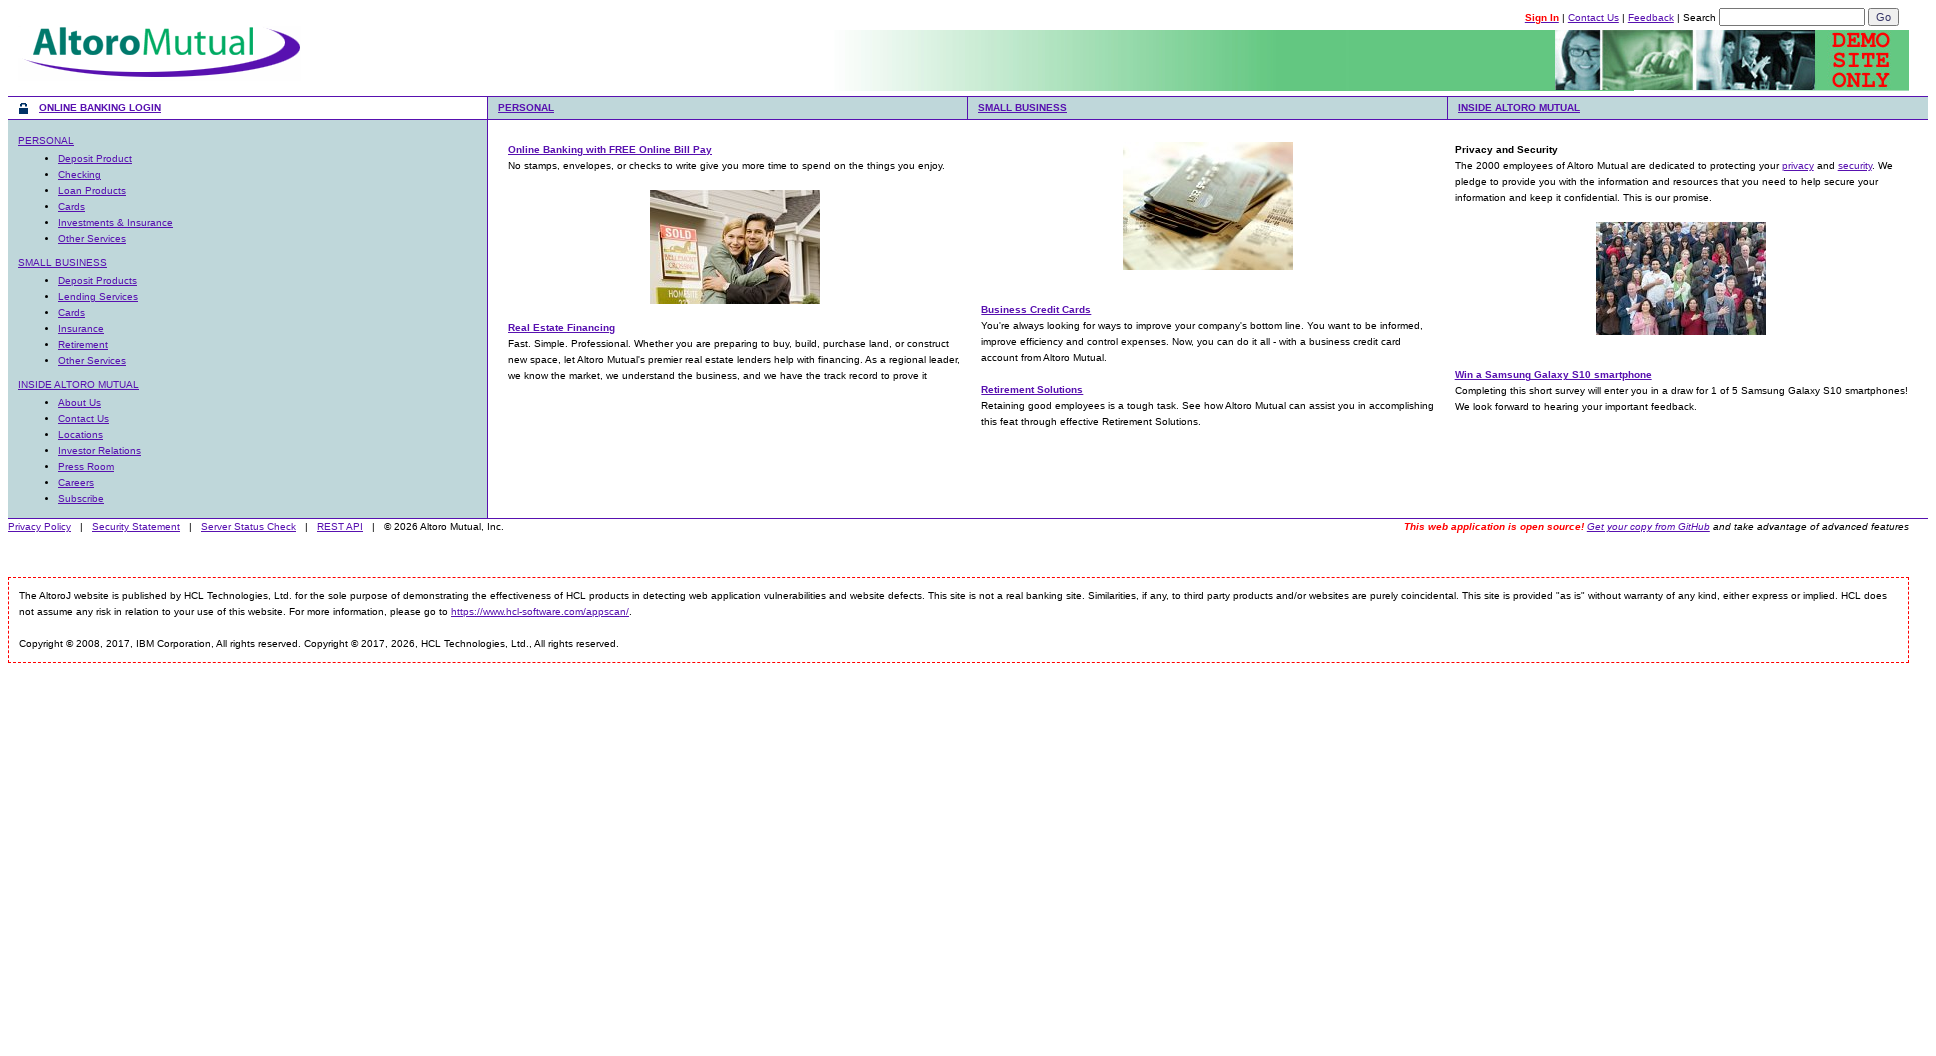

Clicked on font element at (1542, 18) on font
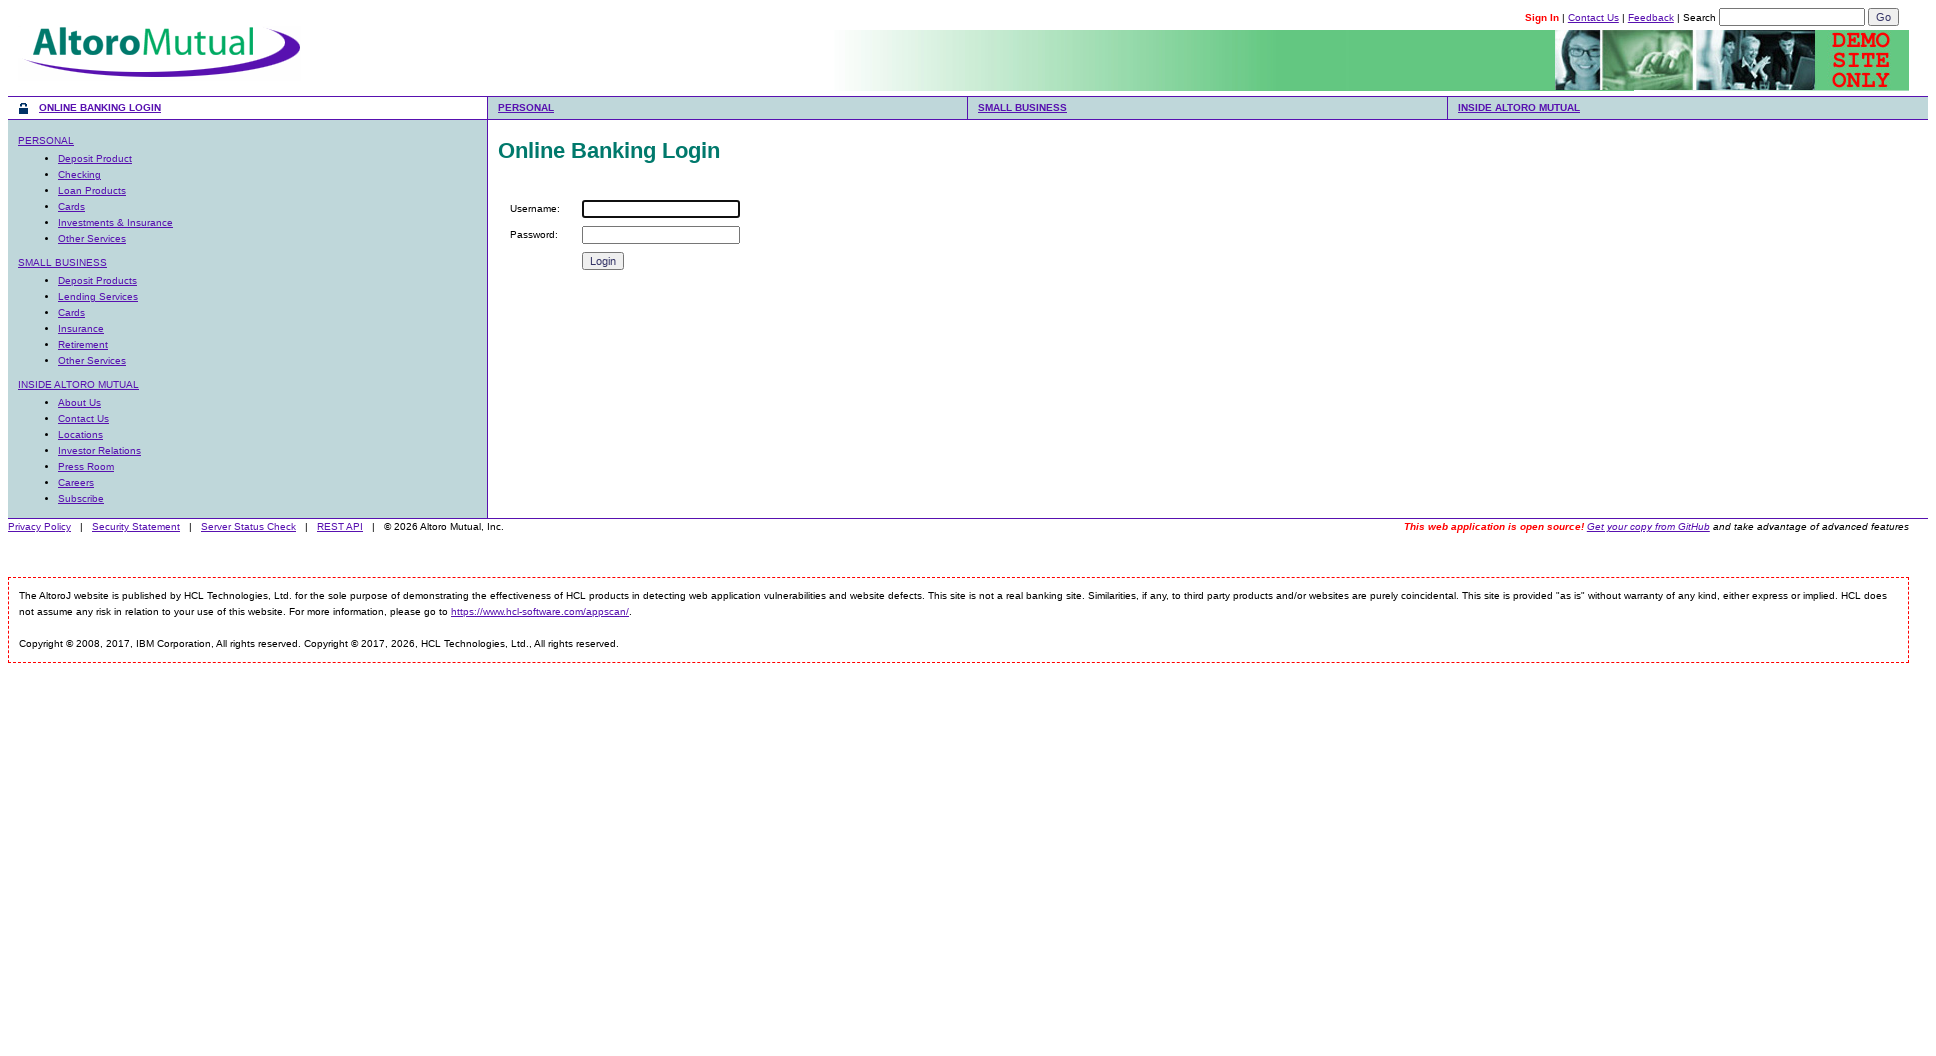

Clicked on user ID input field at (661, 209) on #uid
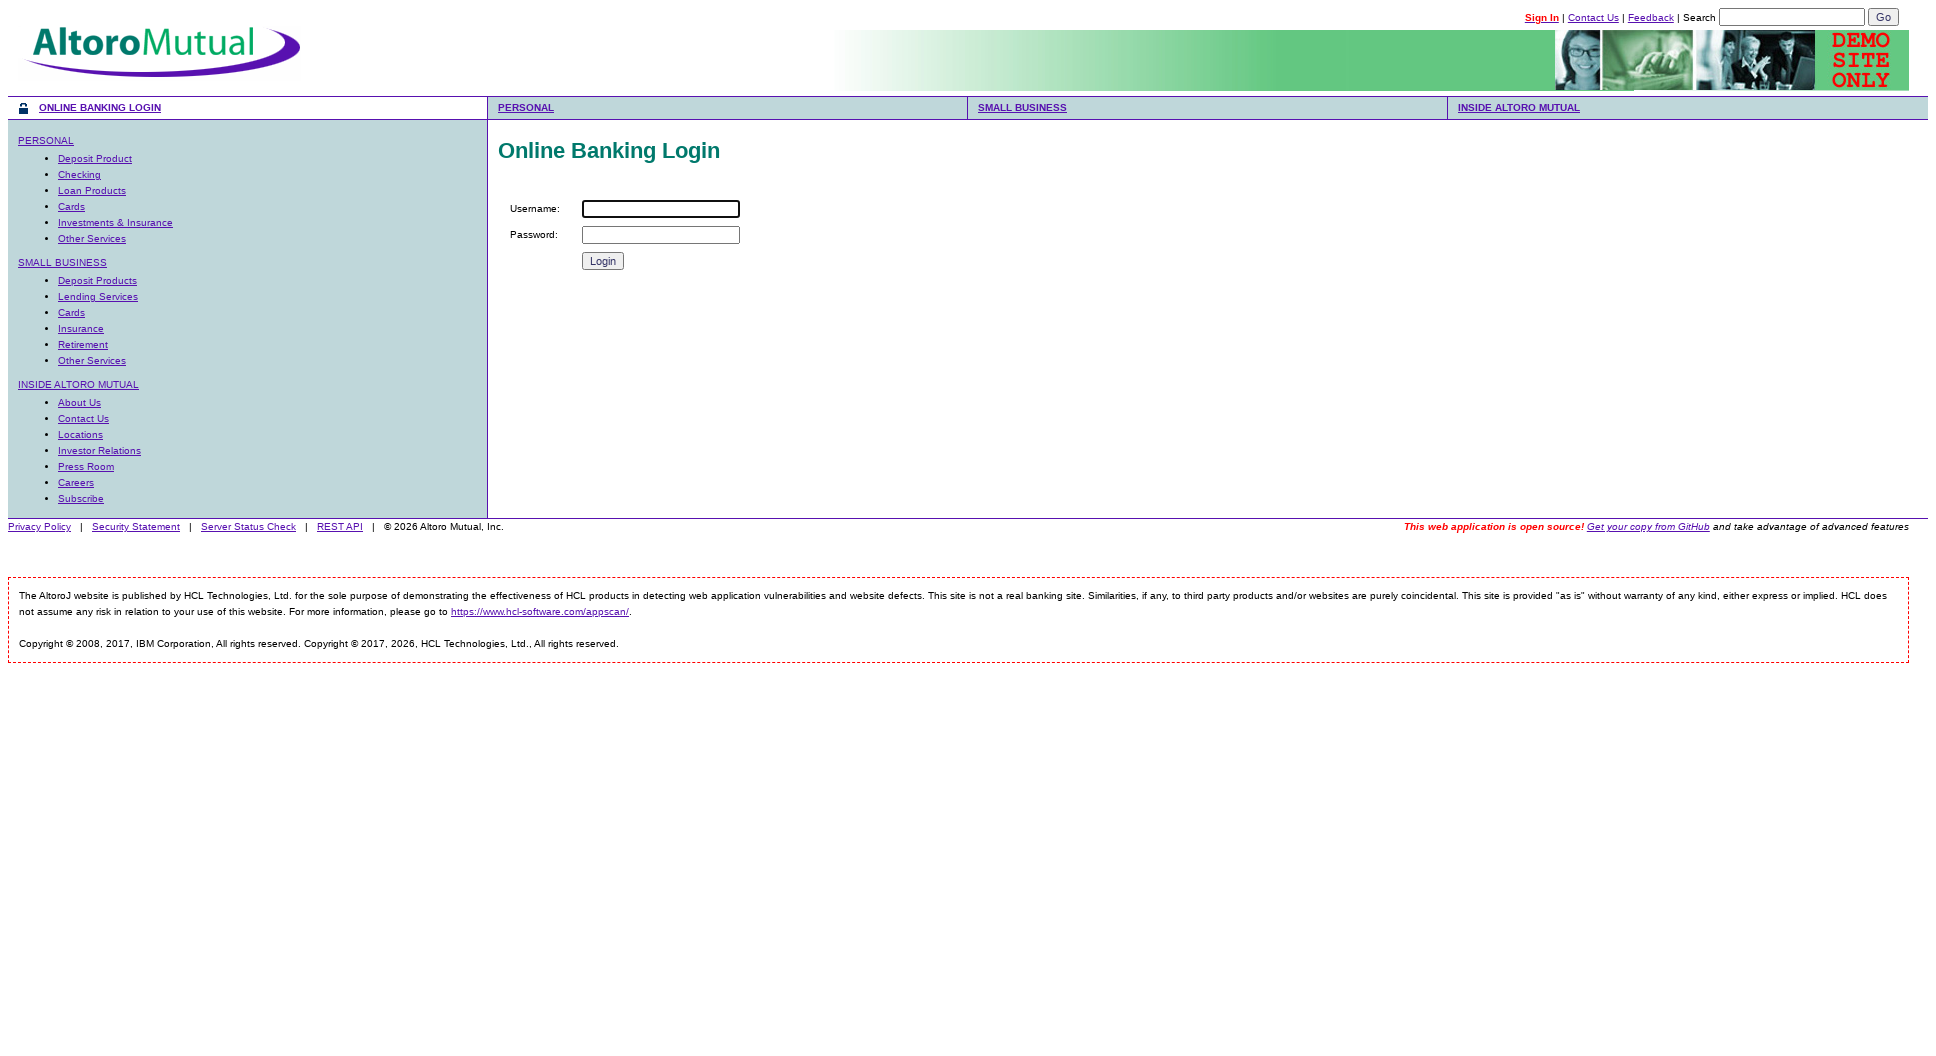

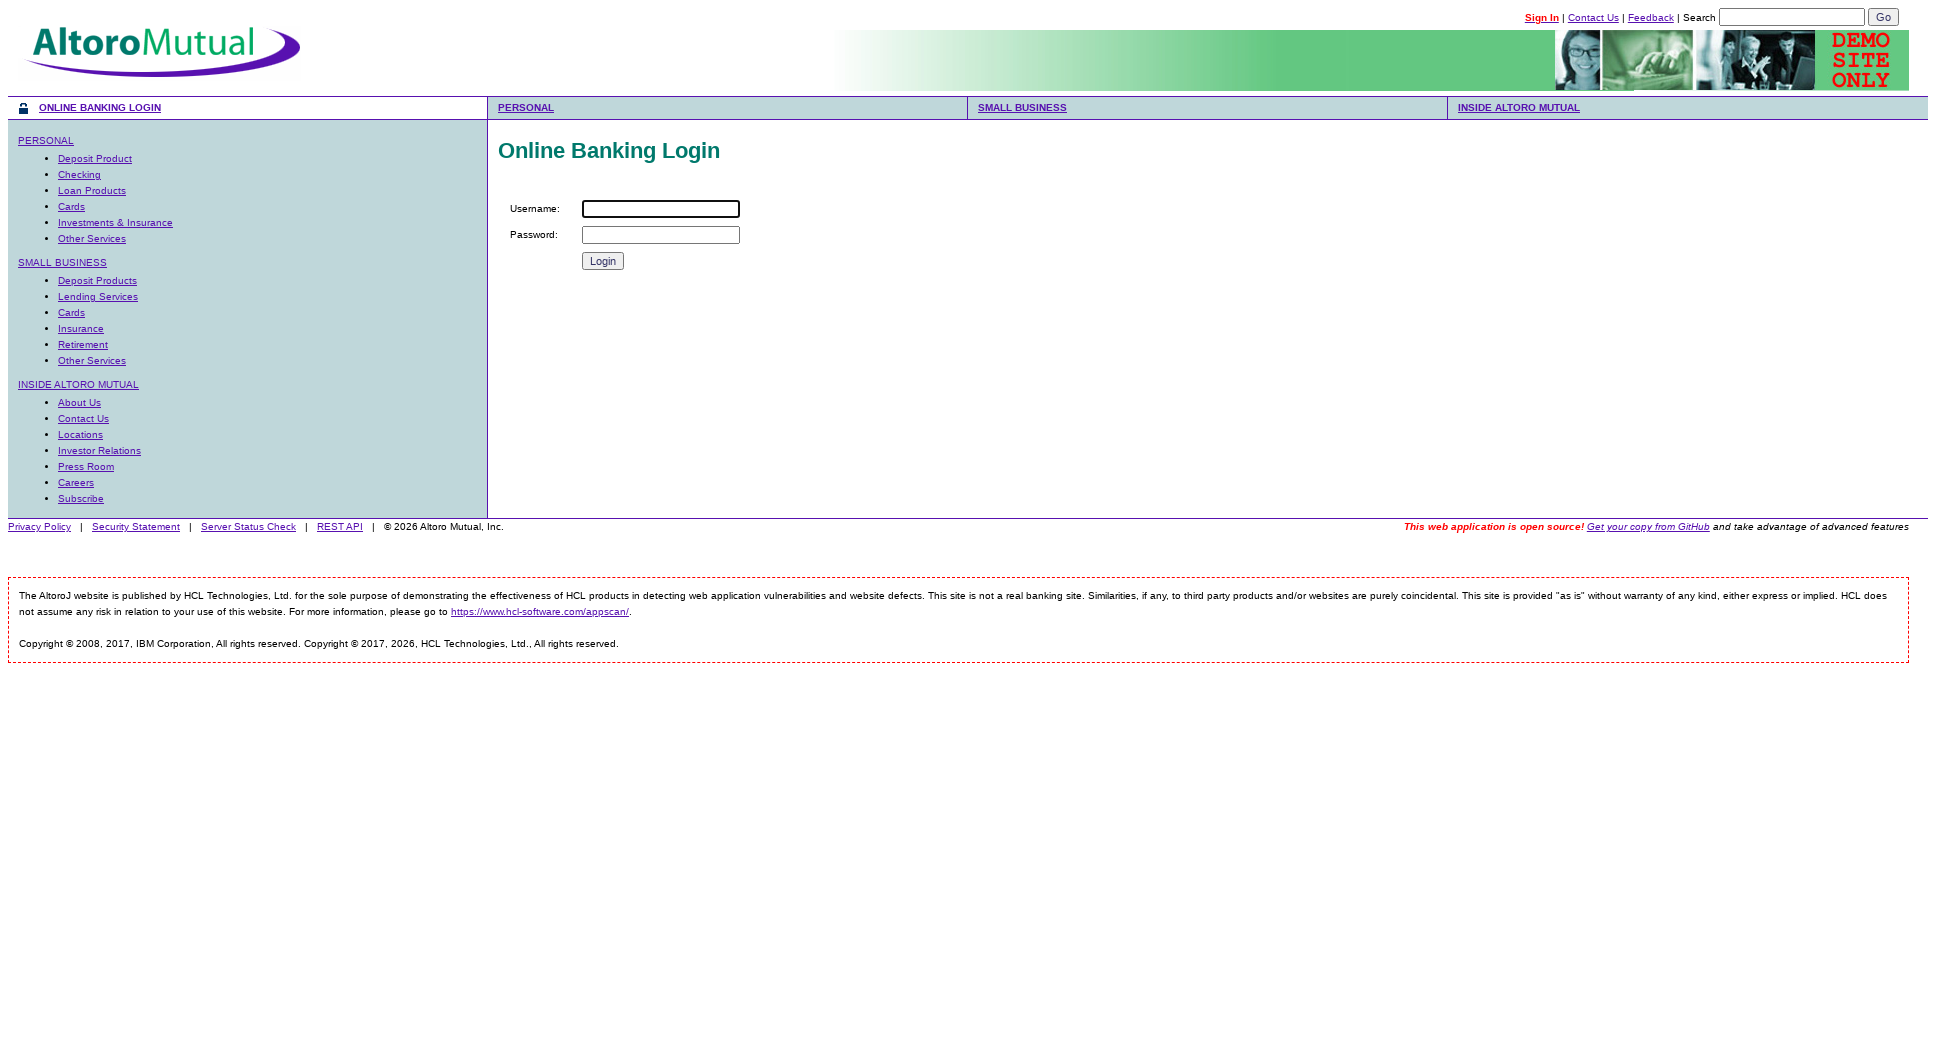